Tests the Add/Remove Elements page by clicking the Add Element button, verifying the Delete button appears, clicking Delete, and verifying the page heading is still visible

Starting URL: https://the-internet.herokuapp.com/add_remove_elements/

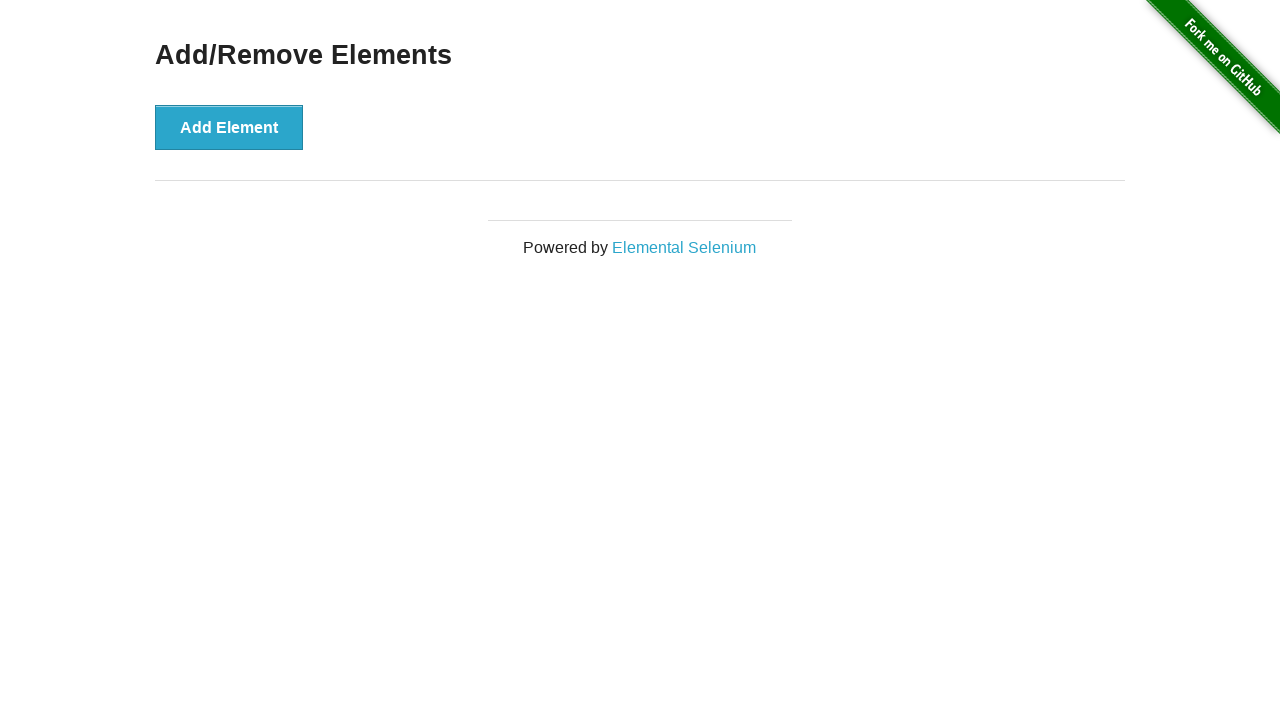

Clicked the 'Add Element' button at (229, 127) on xpath=//*[text()='Add Element']
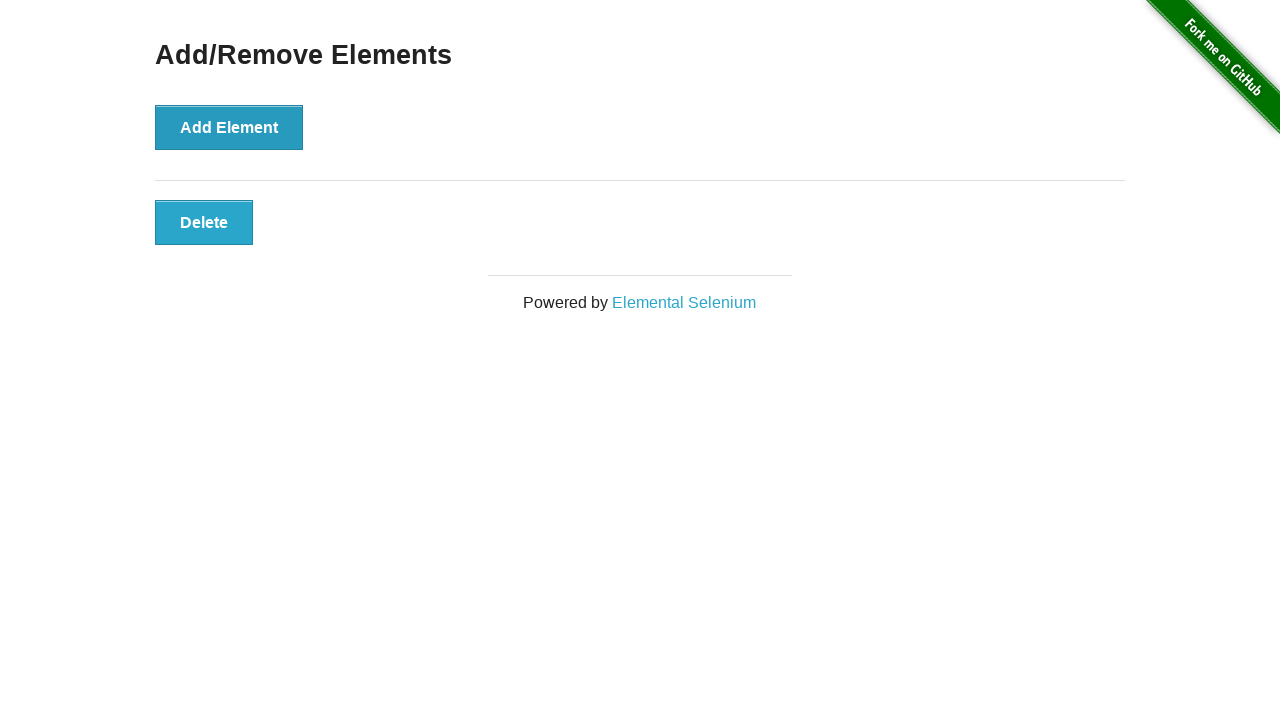

Delete button appeared on the page
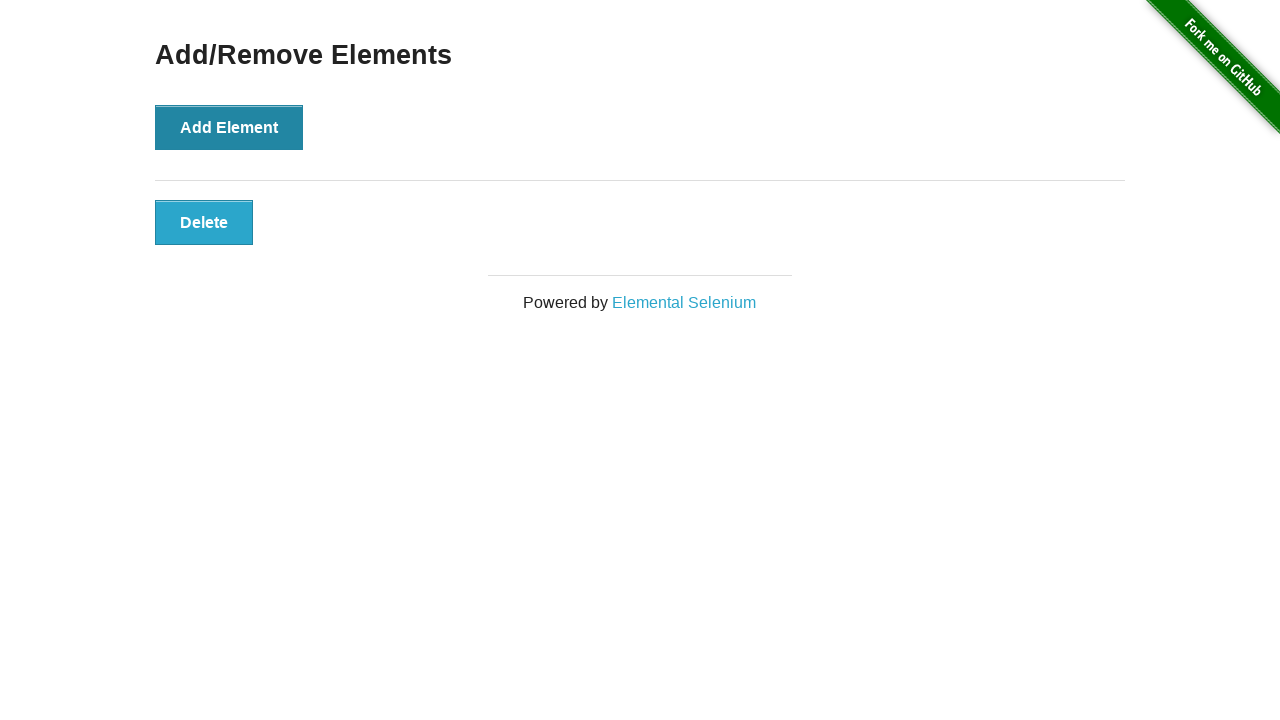

Located the Delete button element
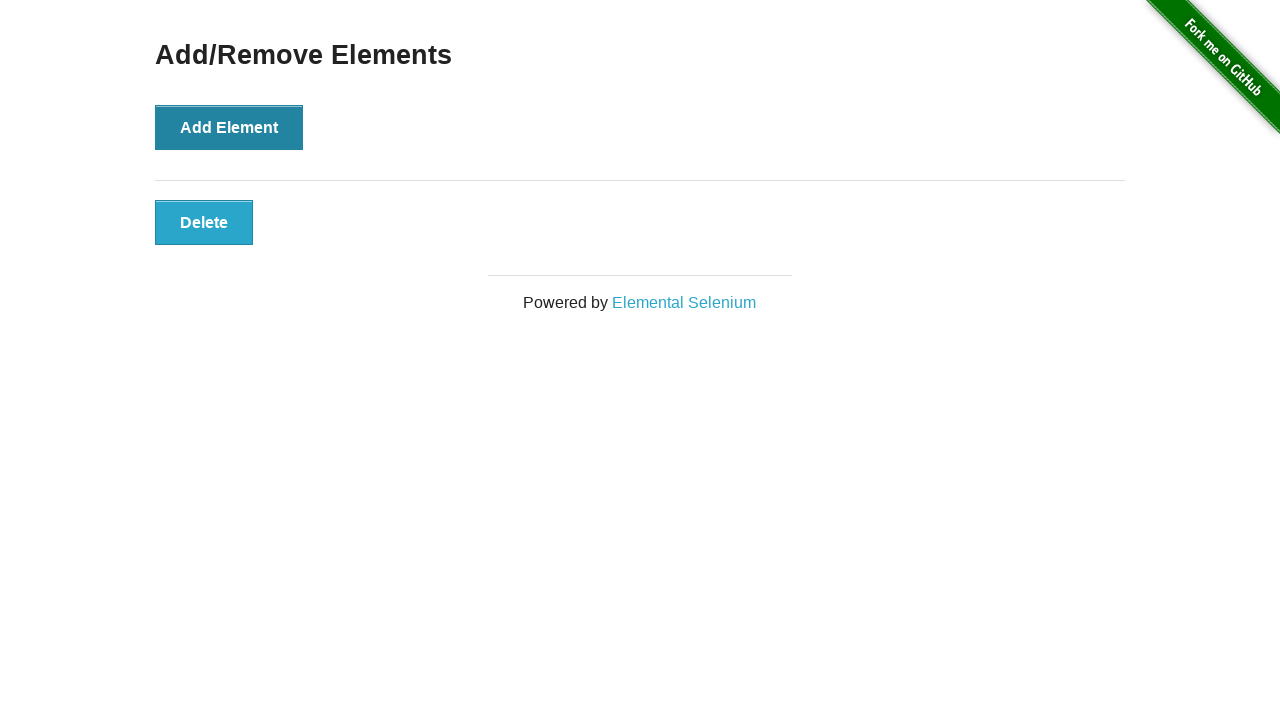

Verified Delete button is visible
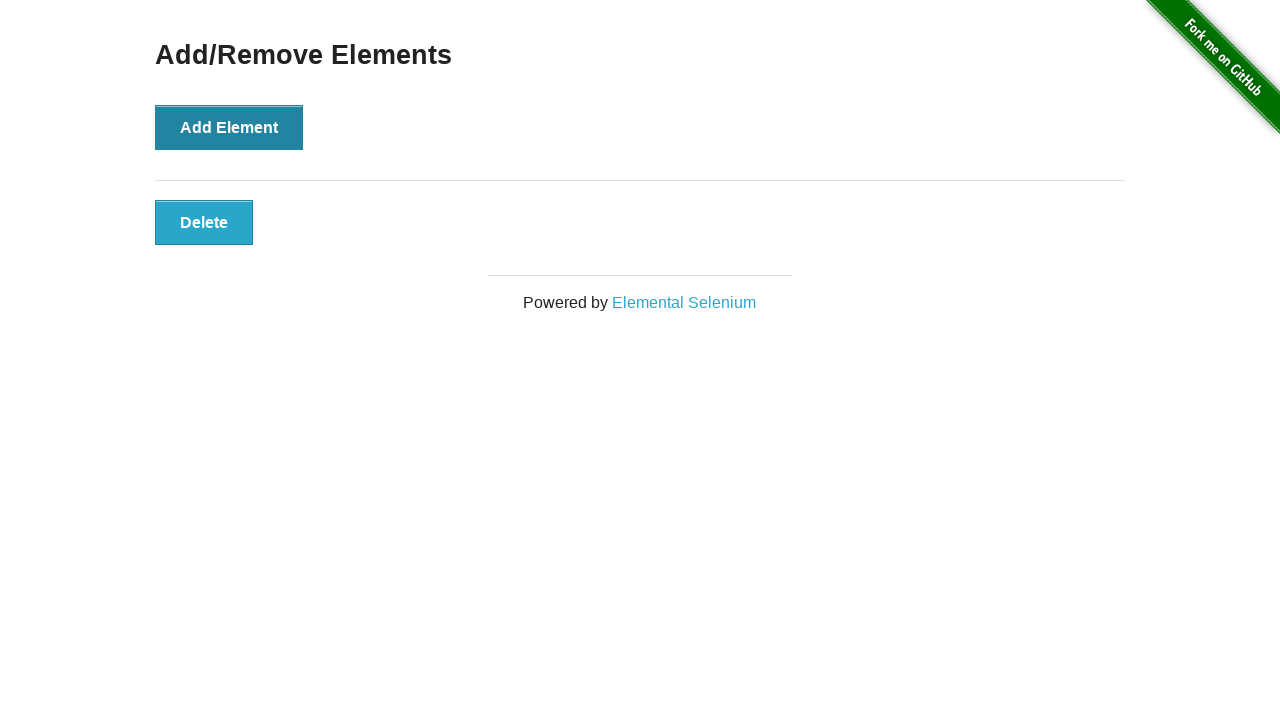

Clicked the Delete button at (204, 222) on button.added-manually
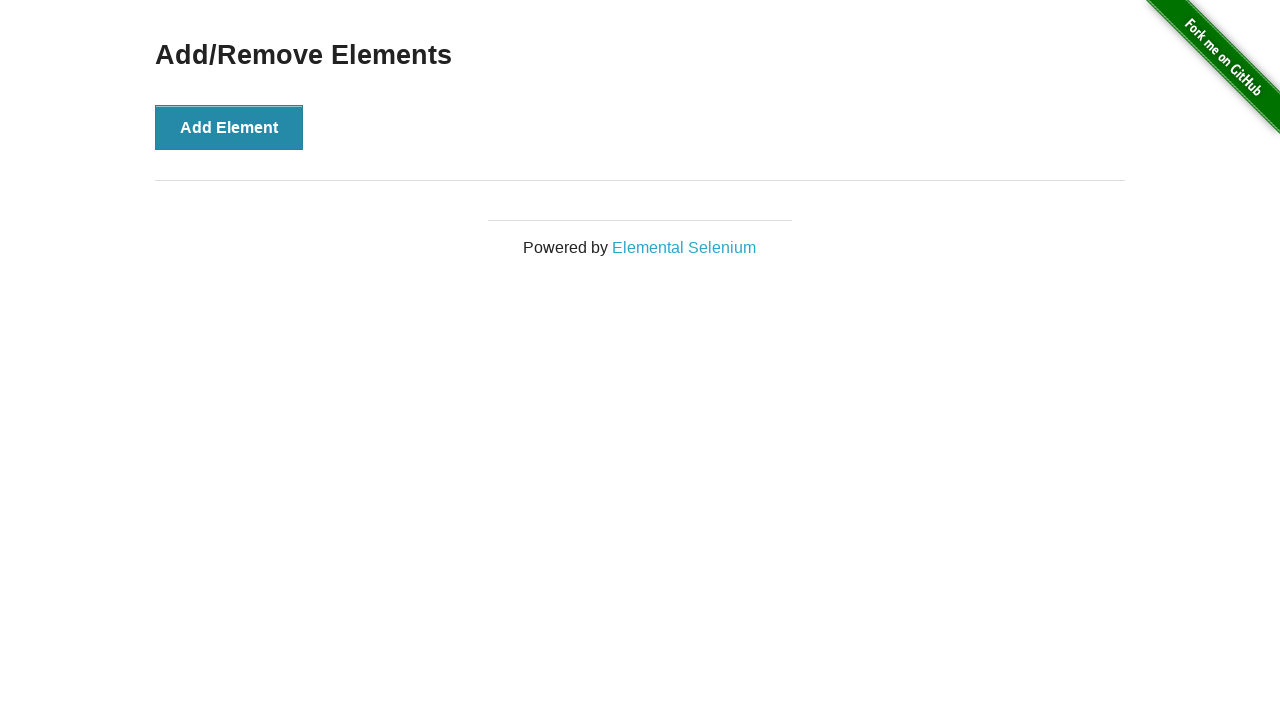

Located the h3 heading element
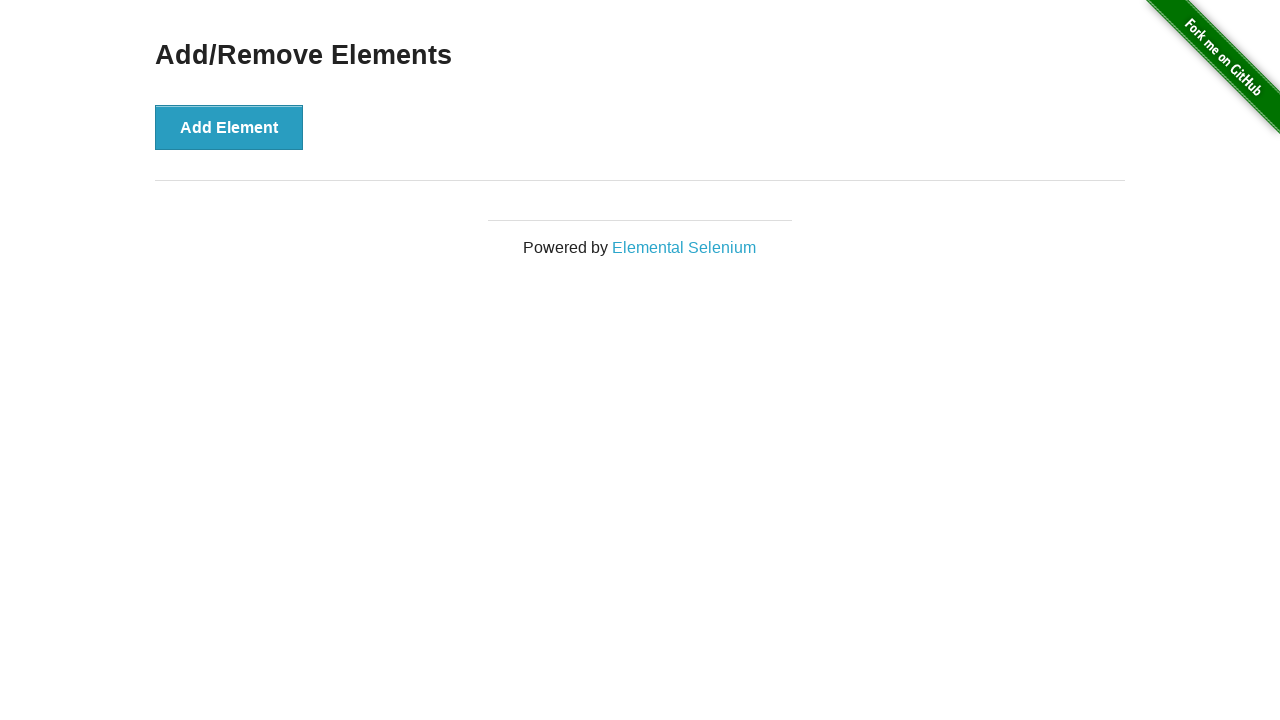

Verified 'Add/Remove Elements' heading is still visible after Delete
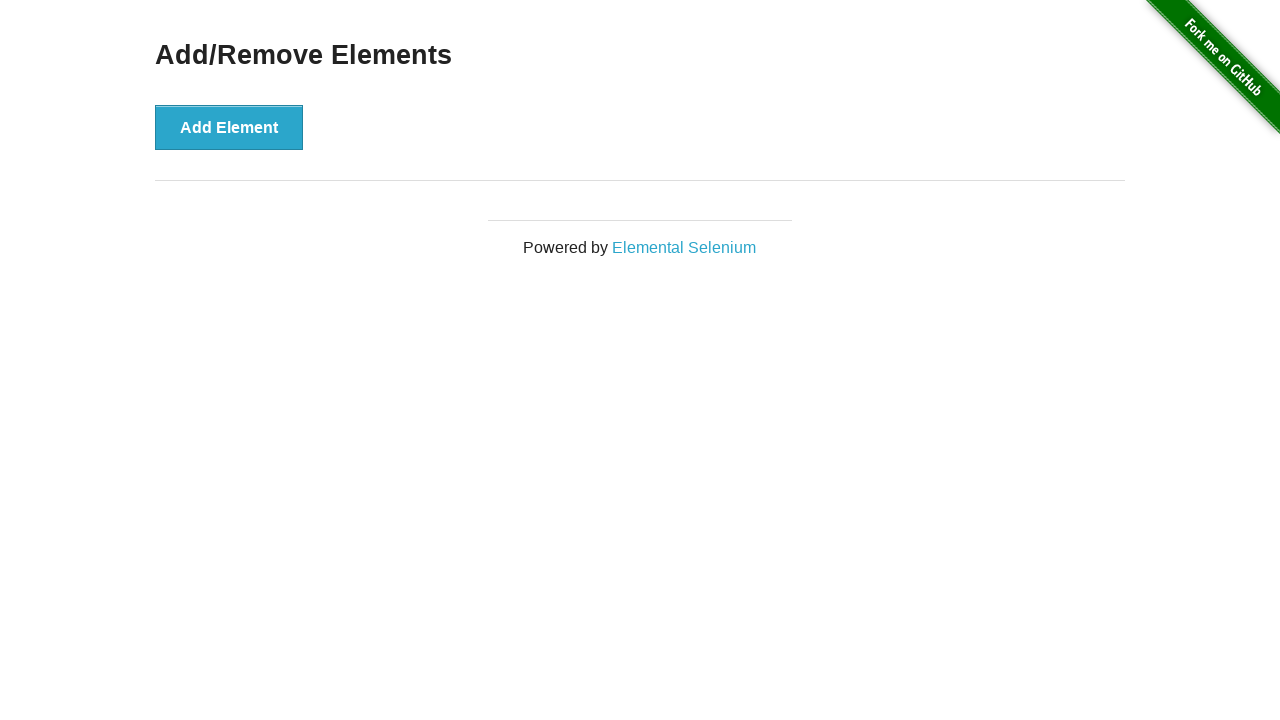

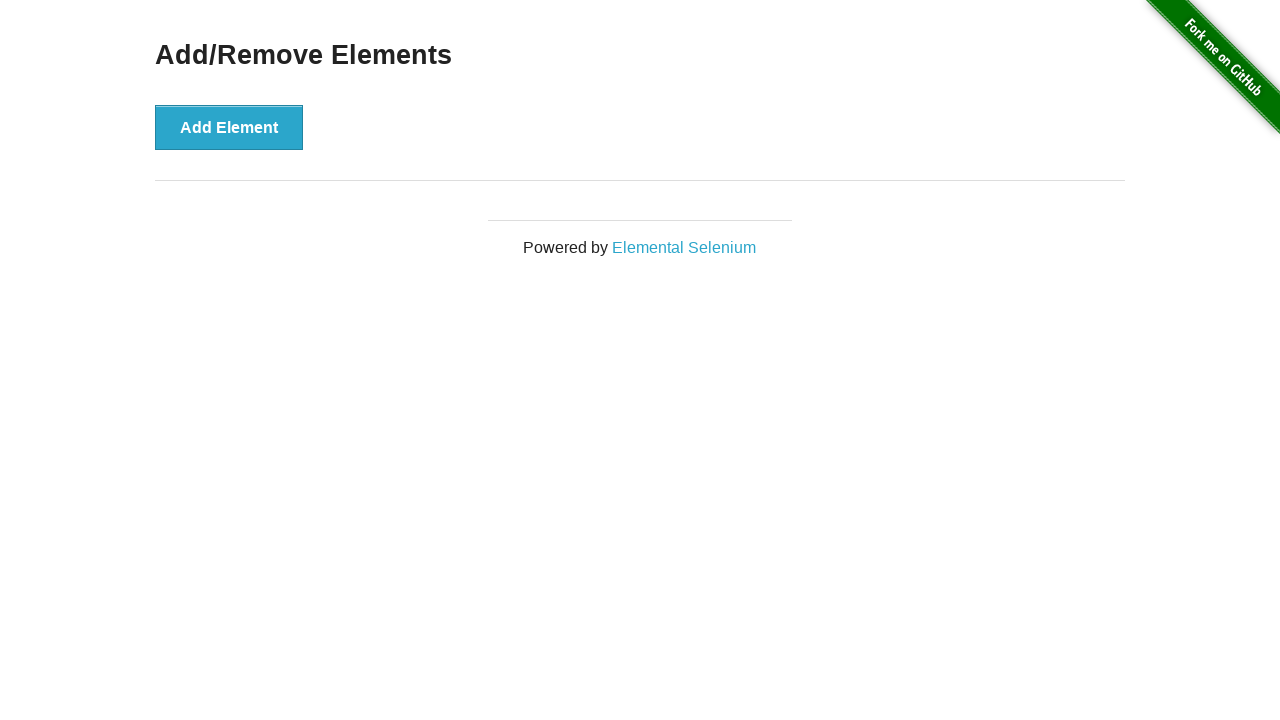